Tests key press functionality by sending a tab key without targeting a specific element and verifying the result text

Starting URL: http://the-internet.herokuapp.com/key_presses

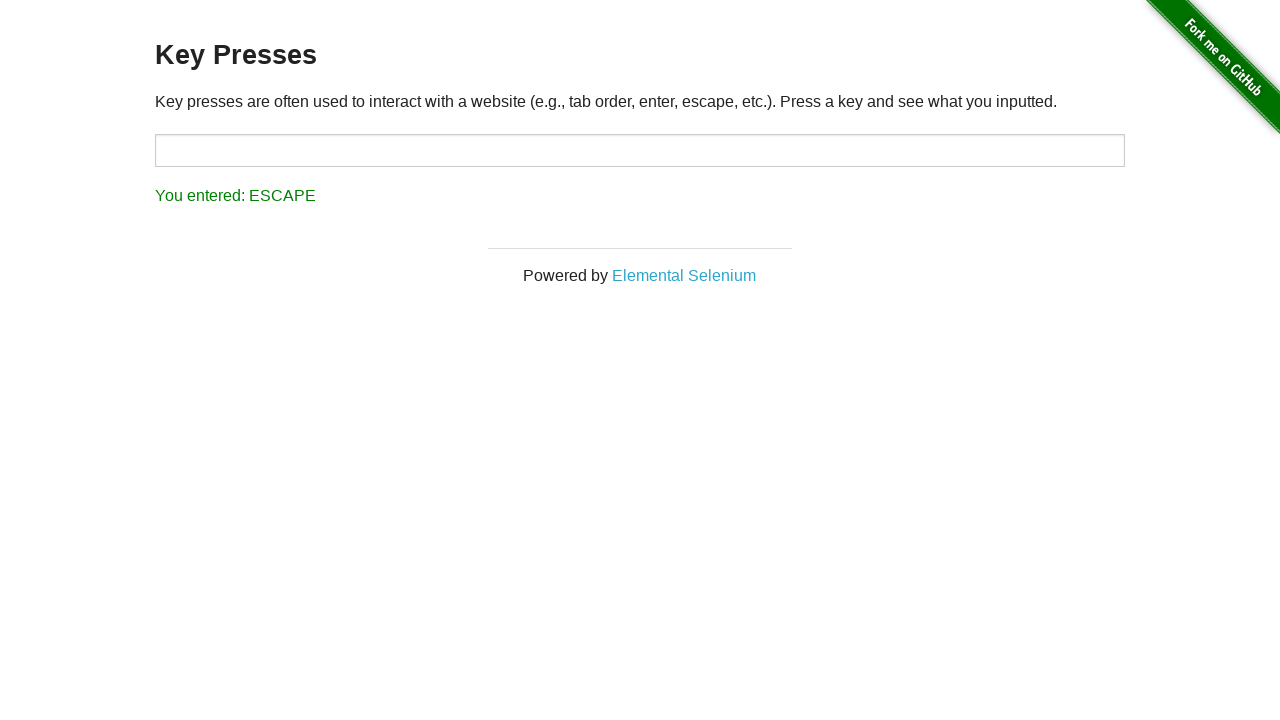

Pressed Tab key on the page
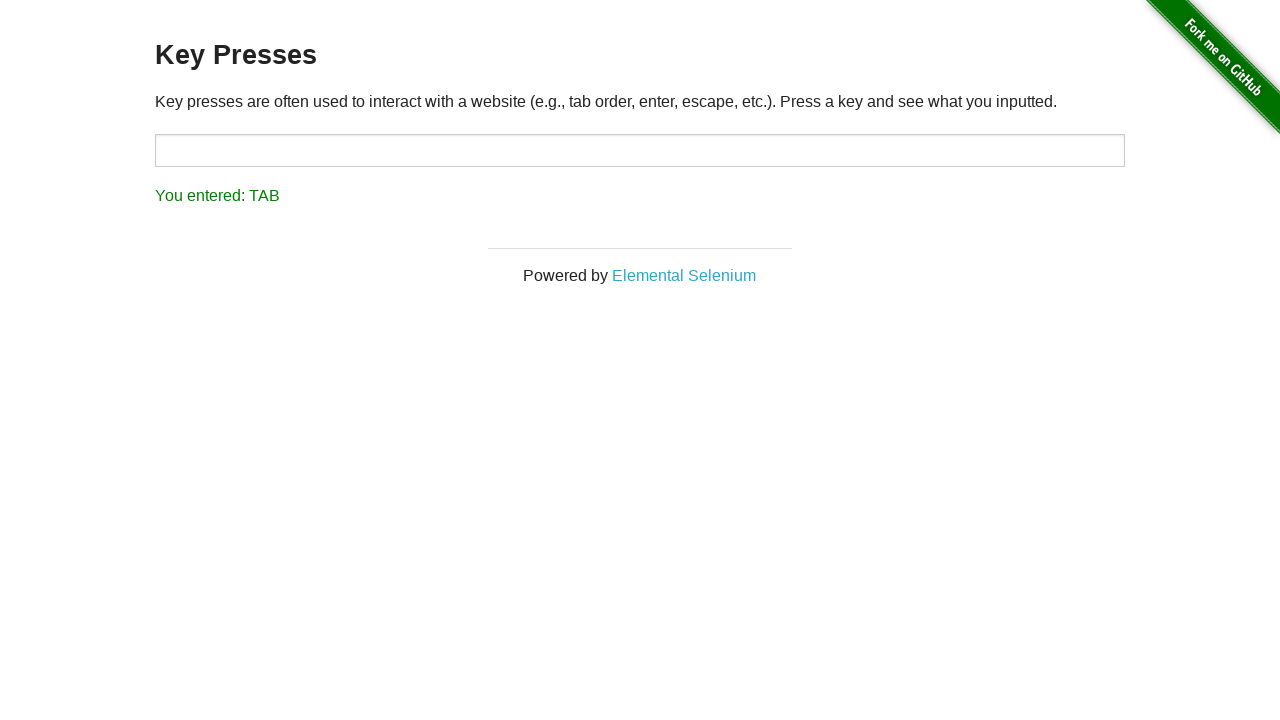

Result element loaded and became visible
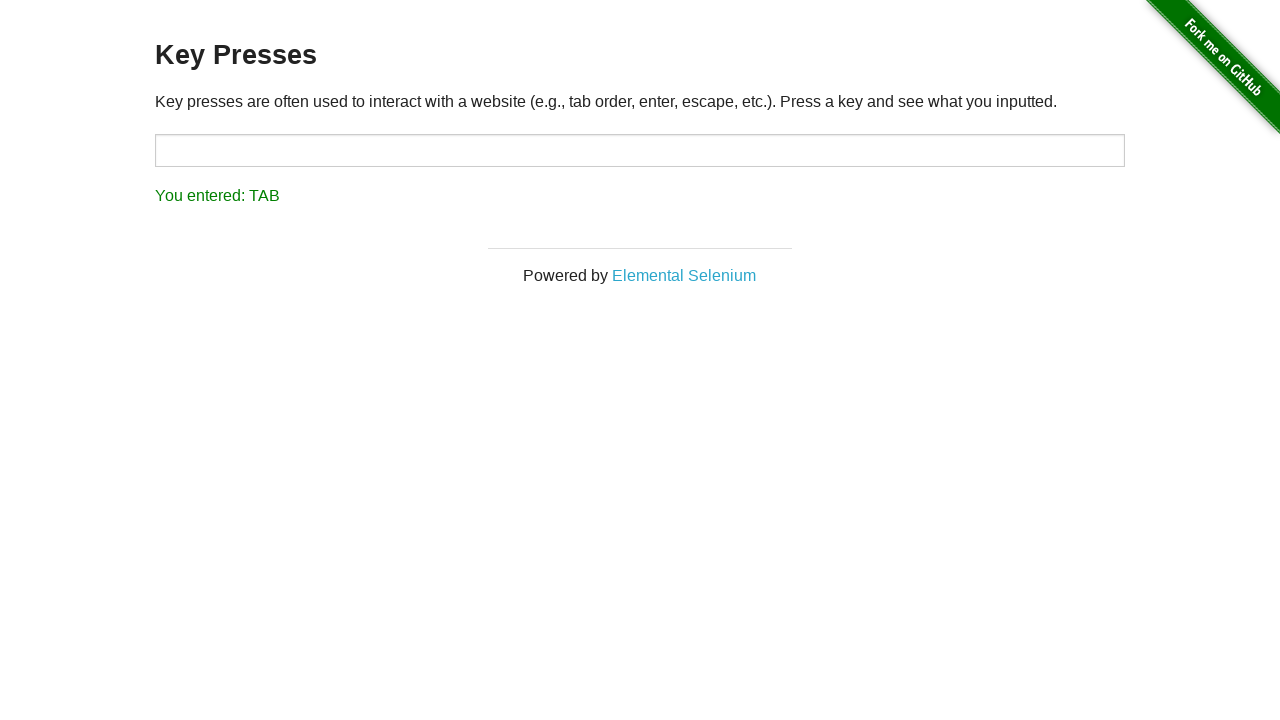

Retrieved result text content
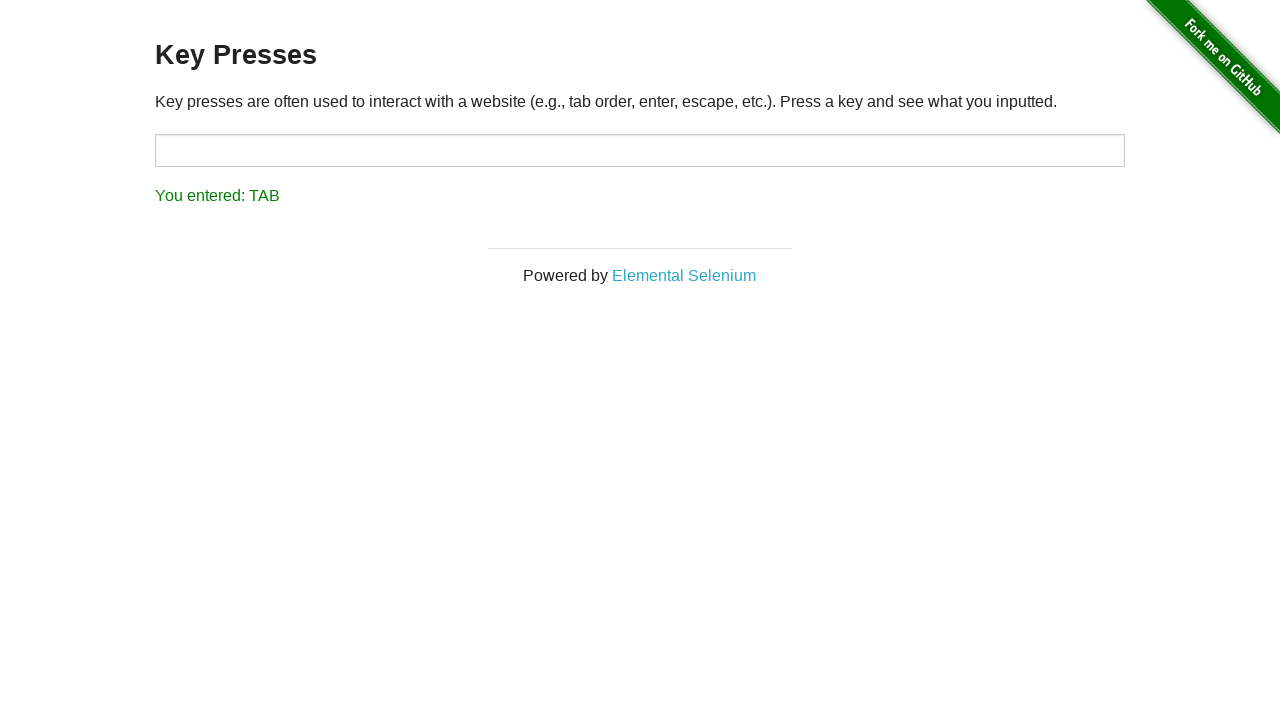

Verified result text shows 'You entered: TAB'
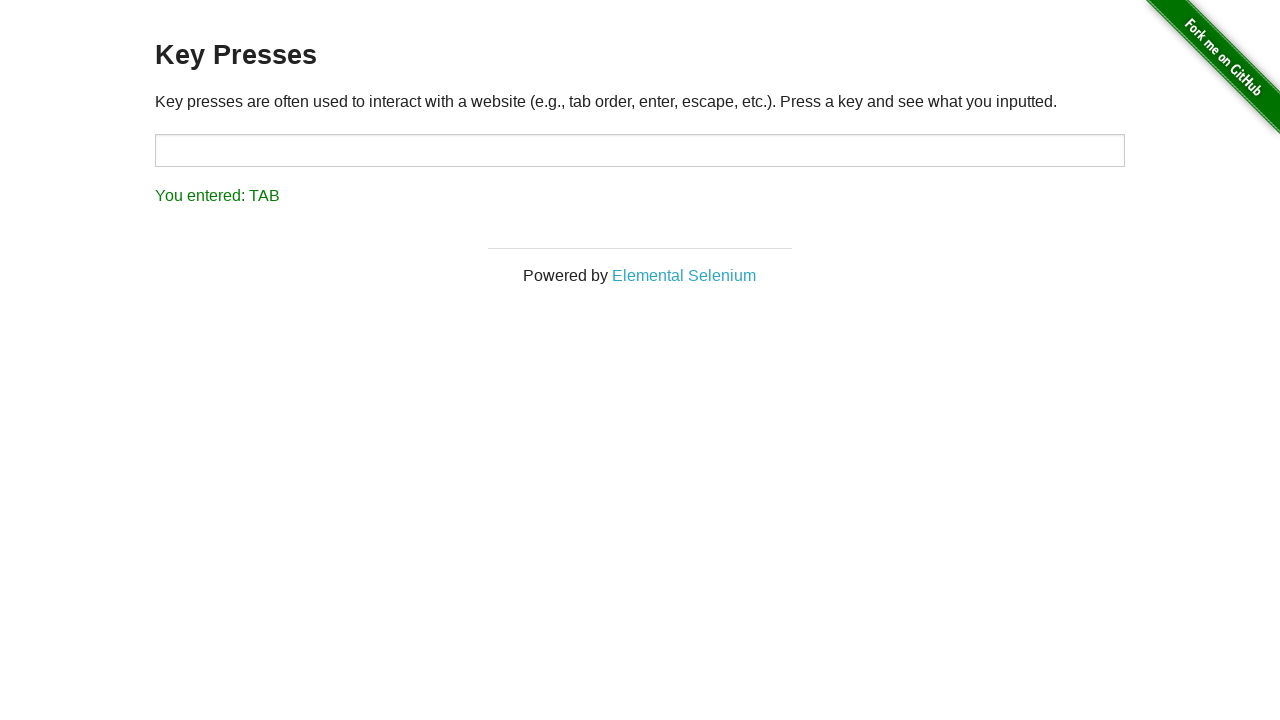

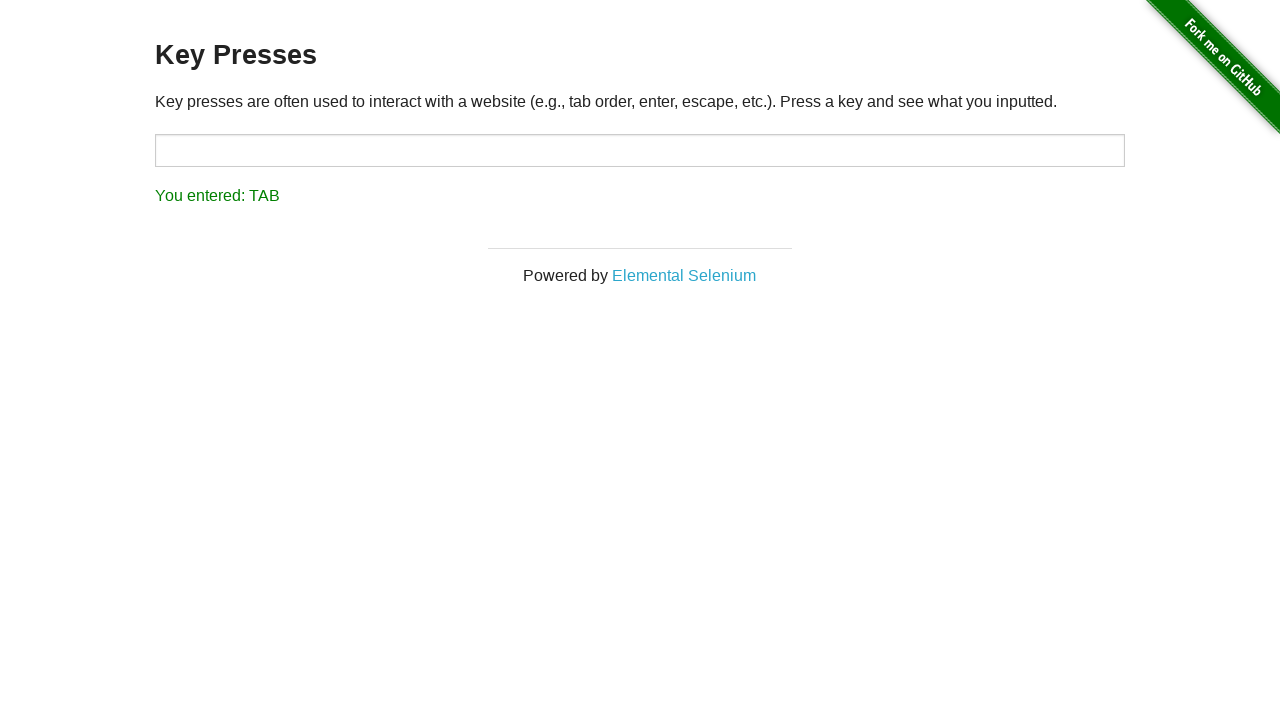